Tests table interaction by locating and verifying table elements including rows, columns, and specific cell data

Starting URL: https://www.rahulshettyacademy.com/AutomationPractice/

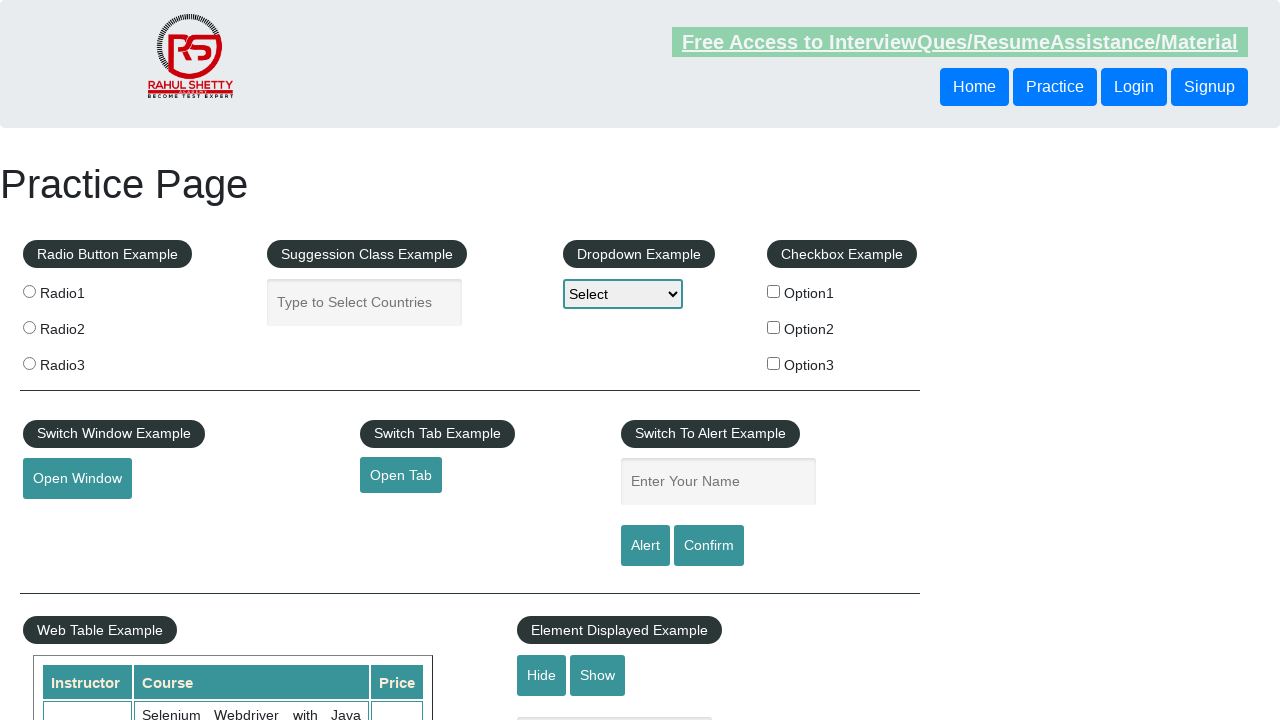

Located table rows using XPath selector
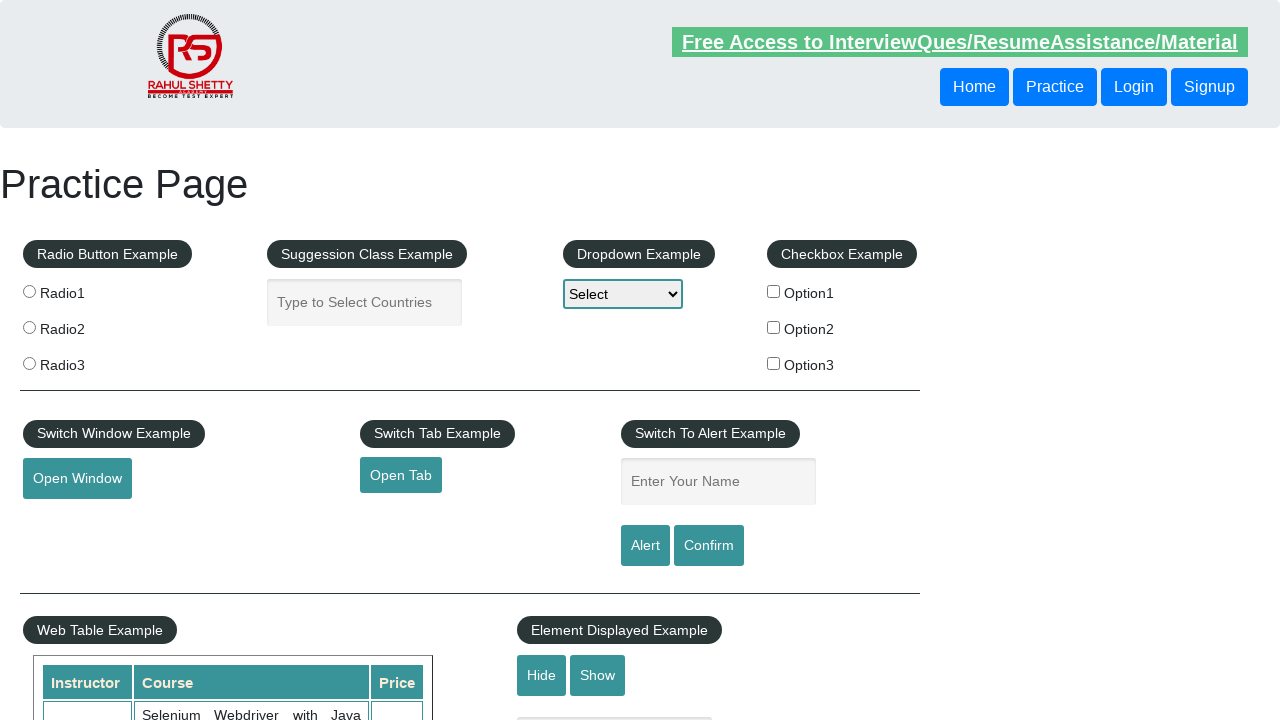

Counted table rows: 11 rows found
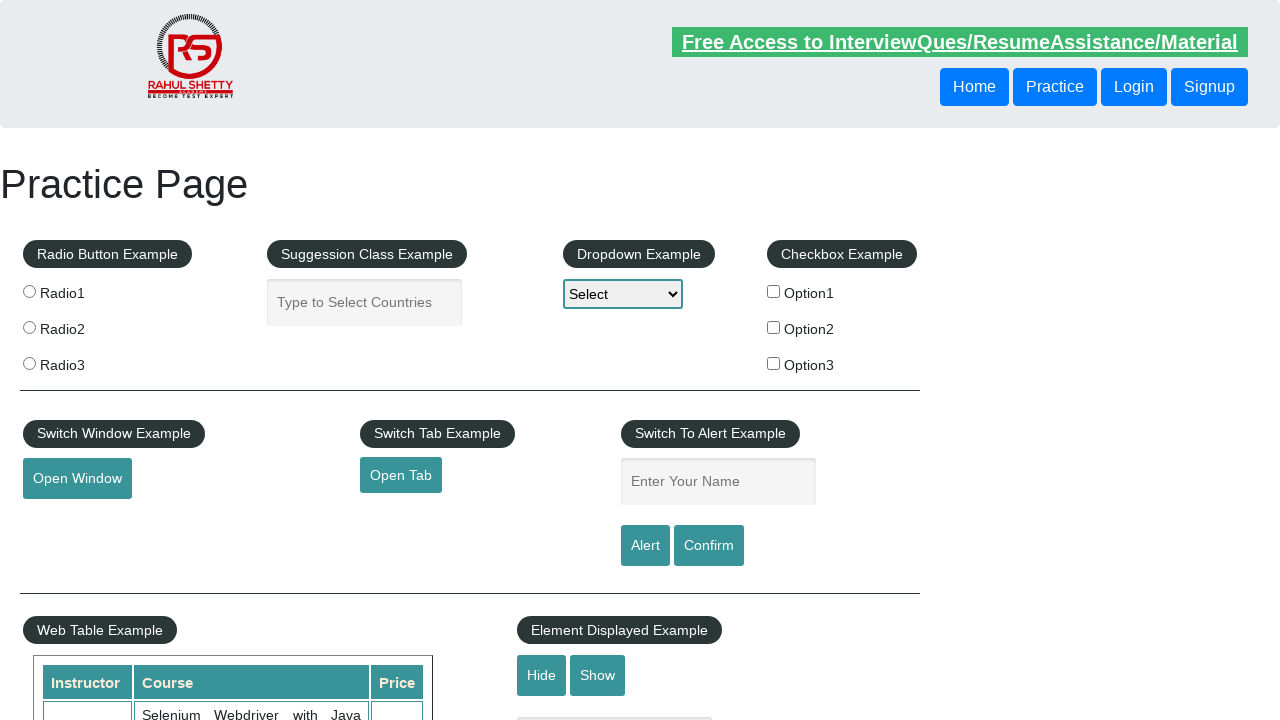

Located table column headers using XPath selector
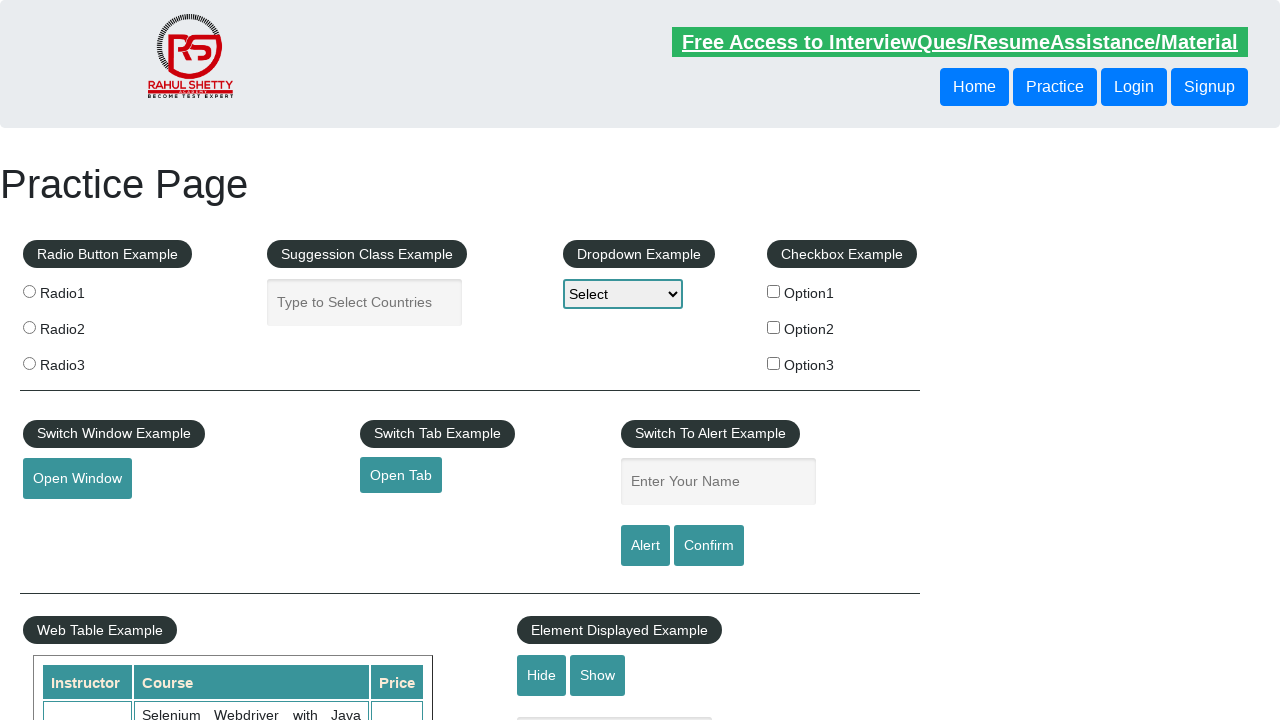

Counted table columns: 3 columns found
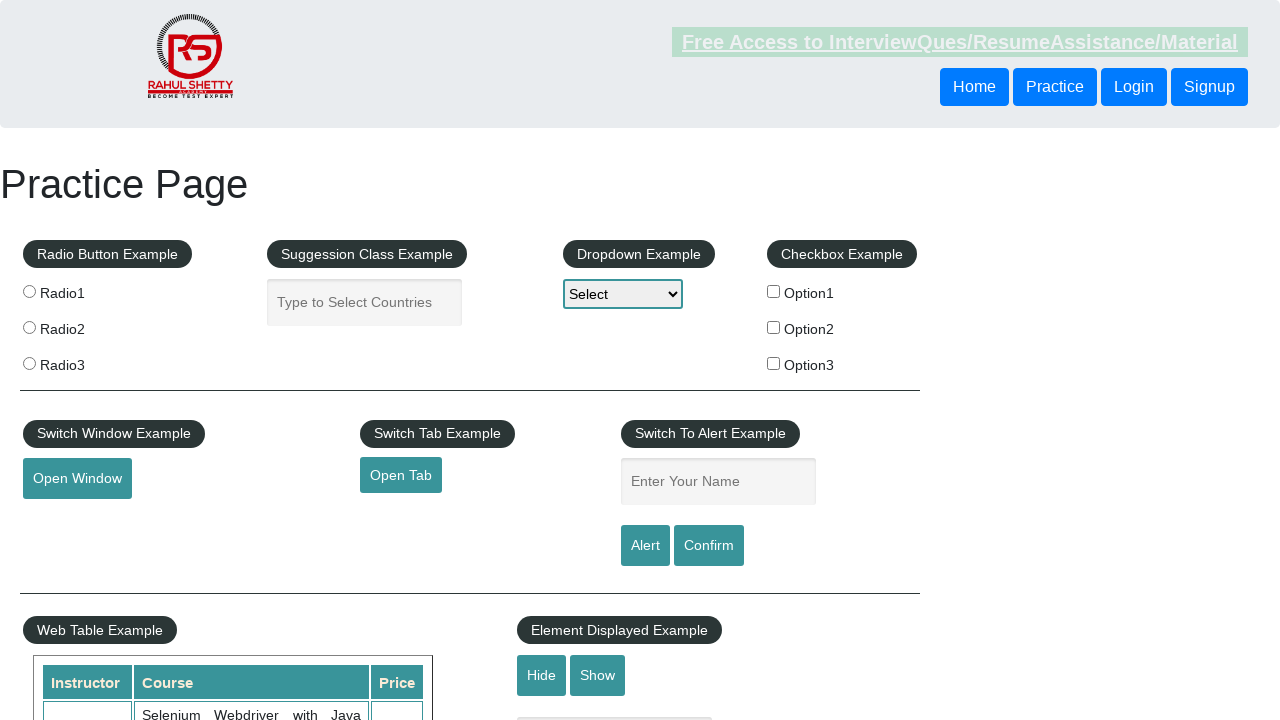

Located cells in row 3 of the table
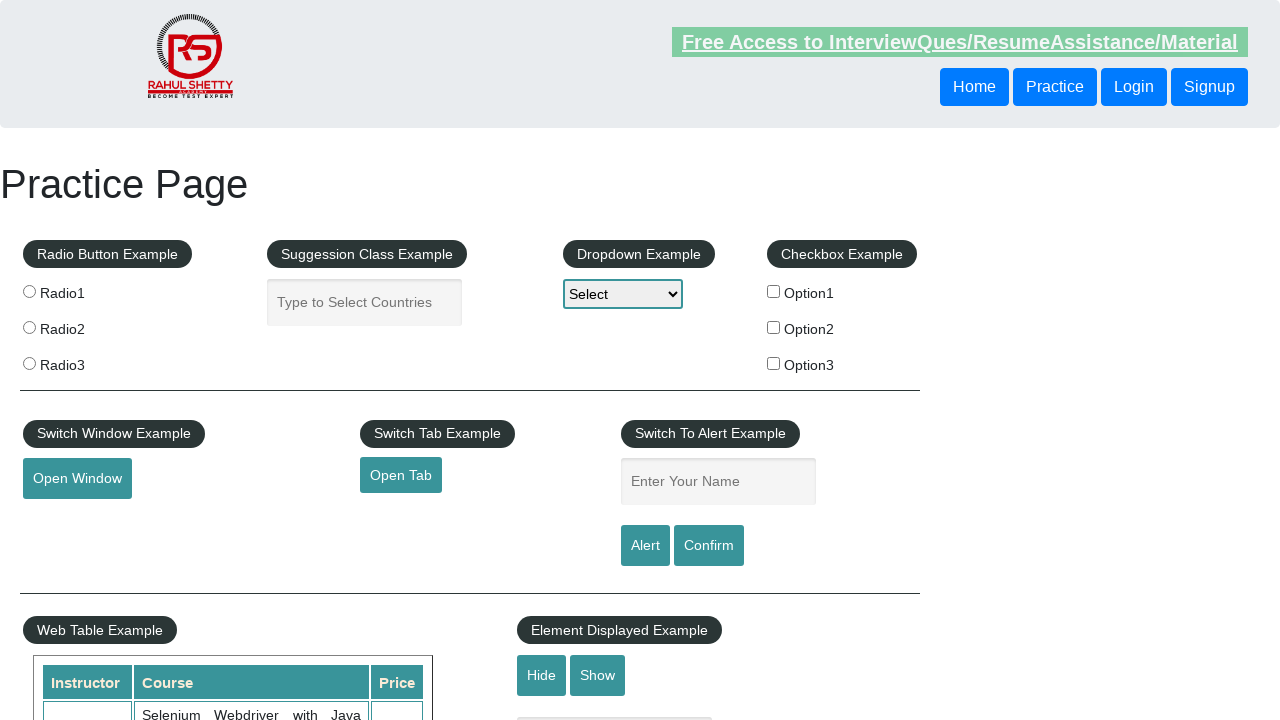

Counted cells in row 3: 3 cells found
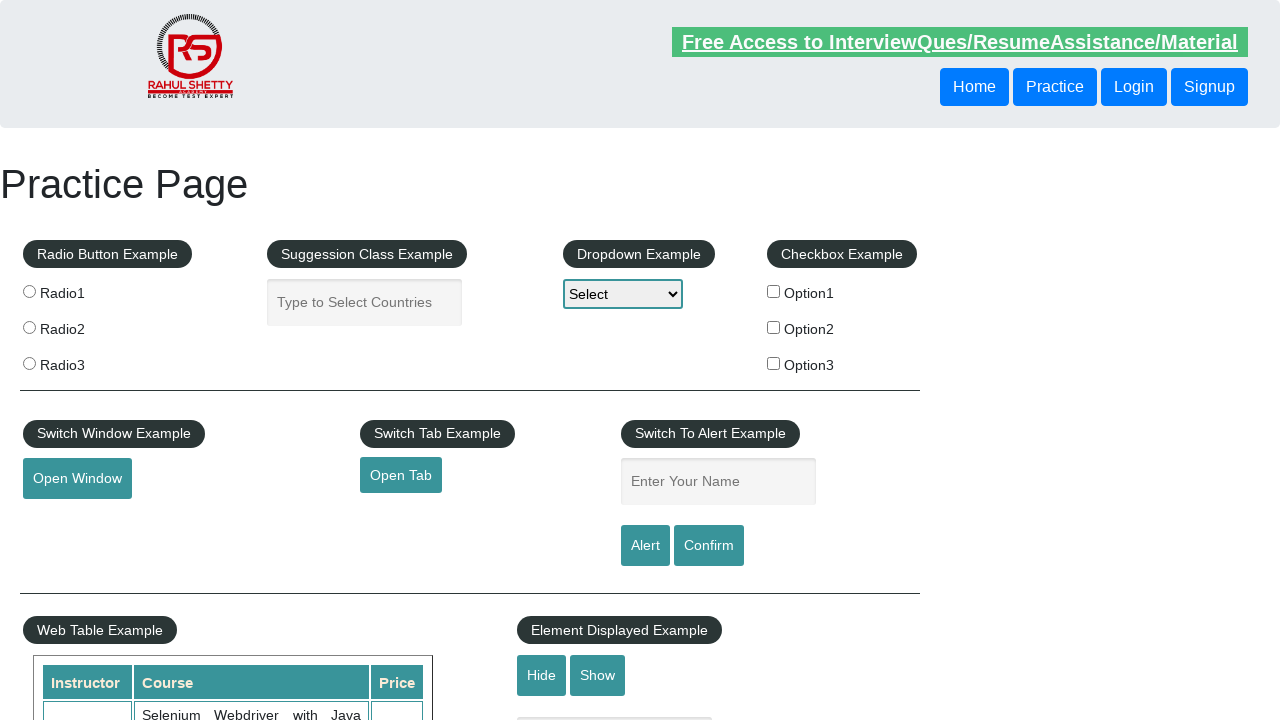

Retrieved cell 0 text from row 3: 'Rahul Shetty'
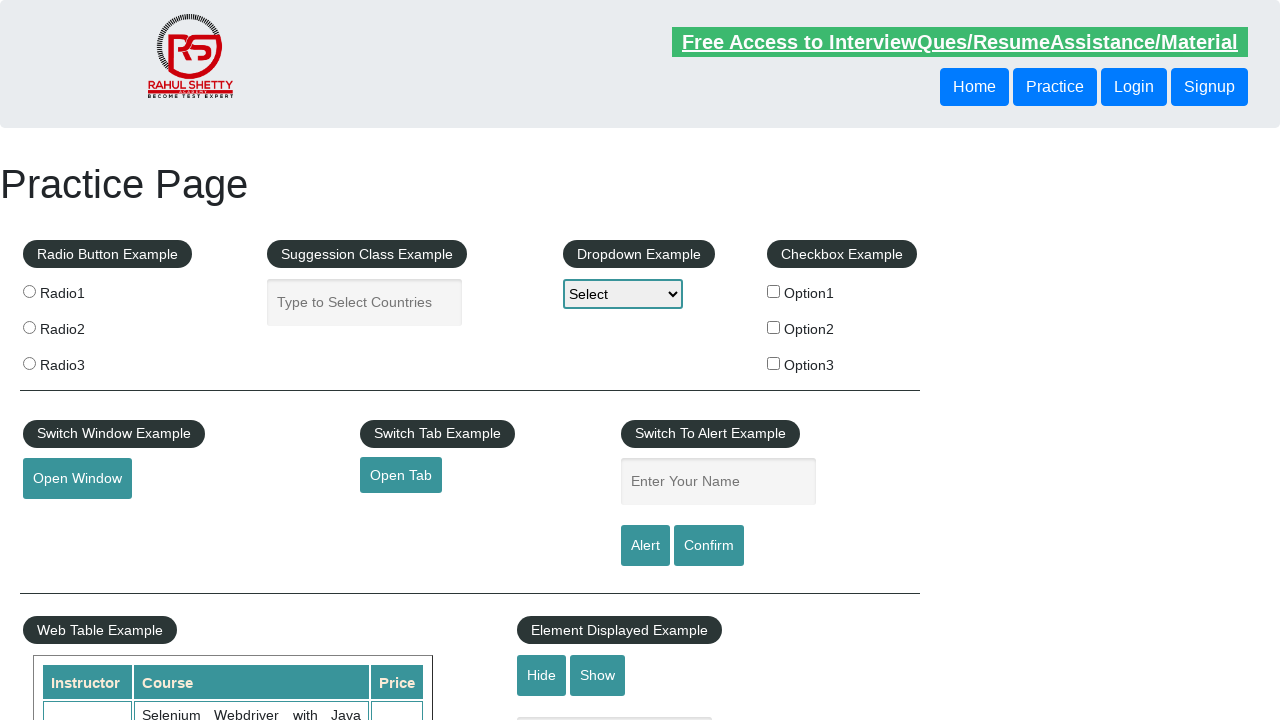

Retrieved cell 1 text from row 3: 'Learn SQL in Practical + Database Testing from Scratch'
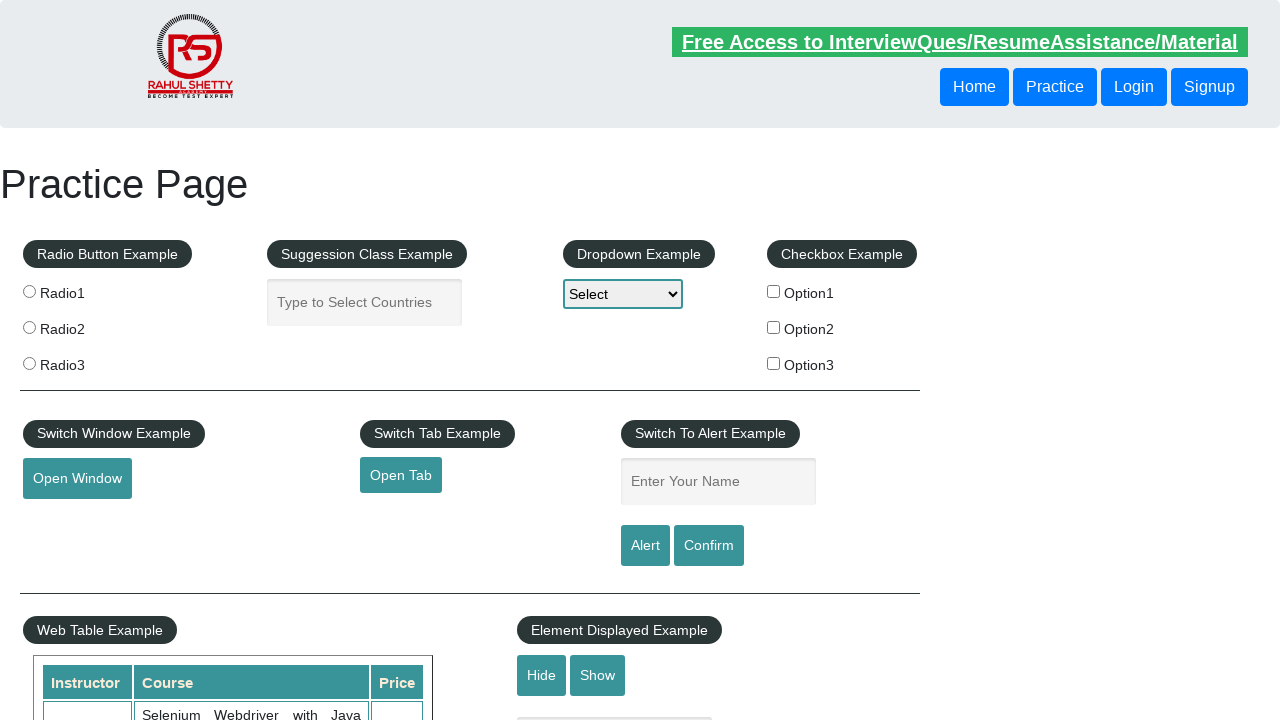

Retrieved cell 2 text from row 3: '25'
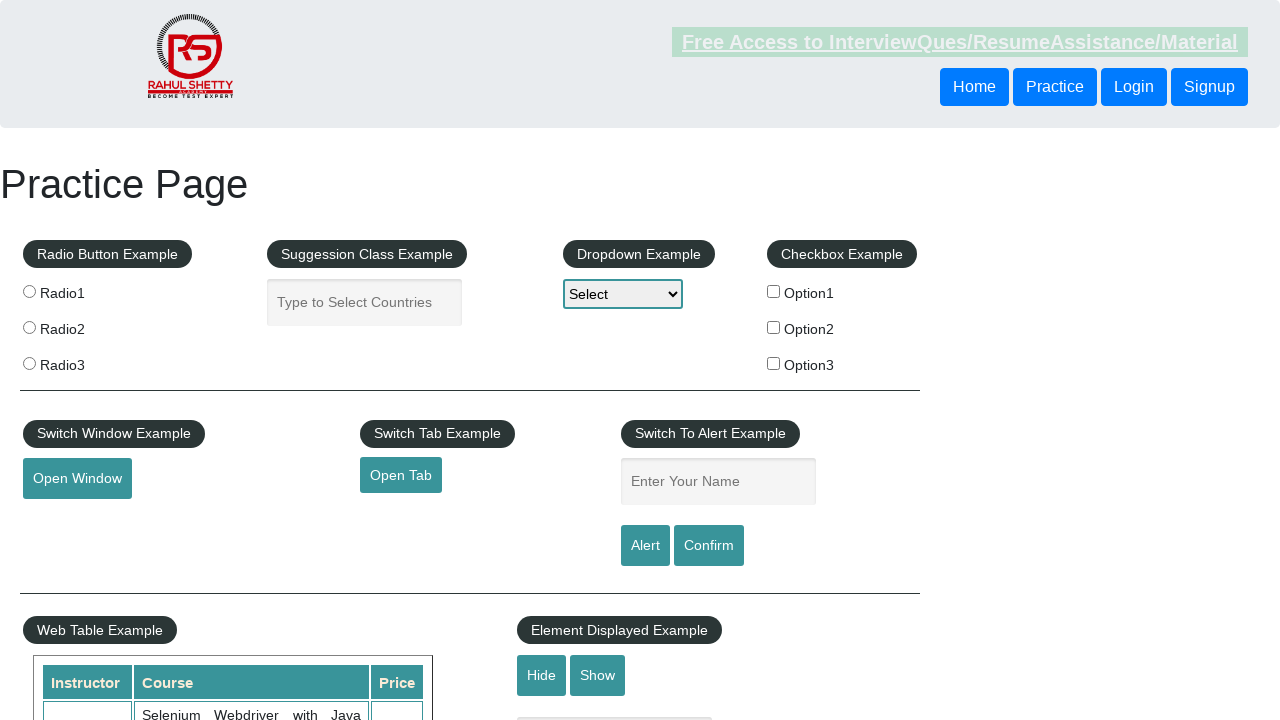

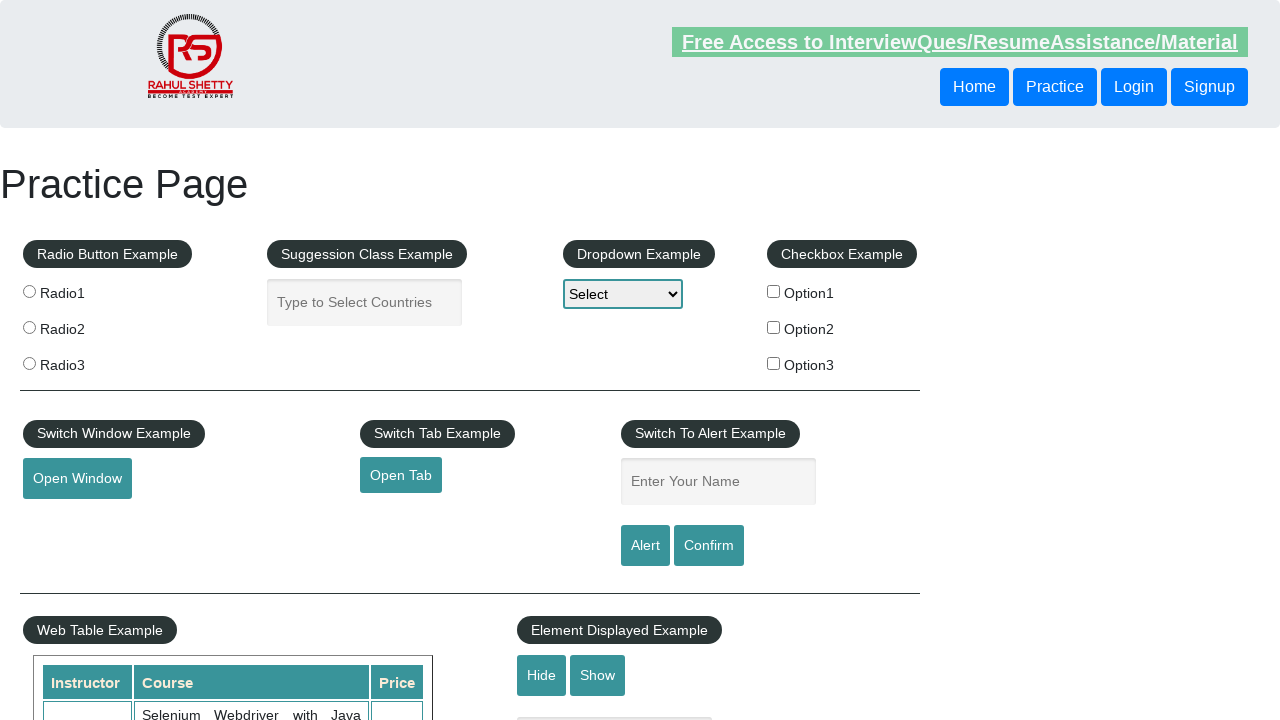